Tests automated file download functionality by navigating to Python's download page and clicking on a download link for the Windows MSI installer.

Starting URL: https://www.python.org/downloads/release/python-2712/

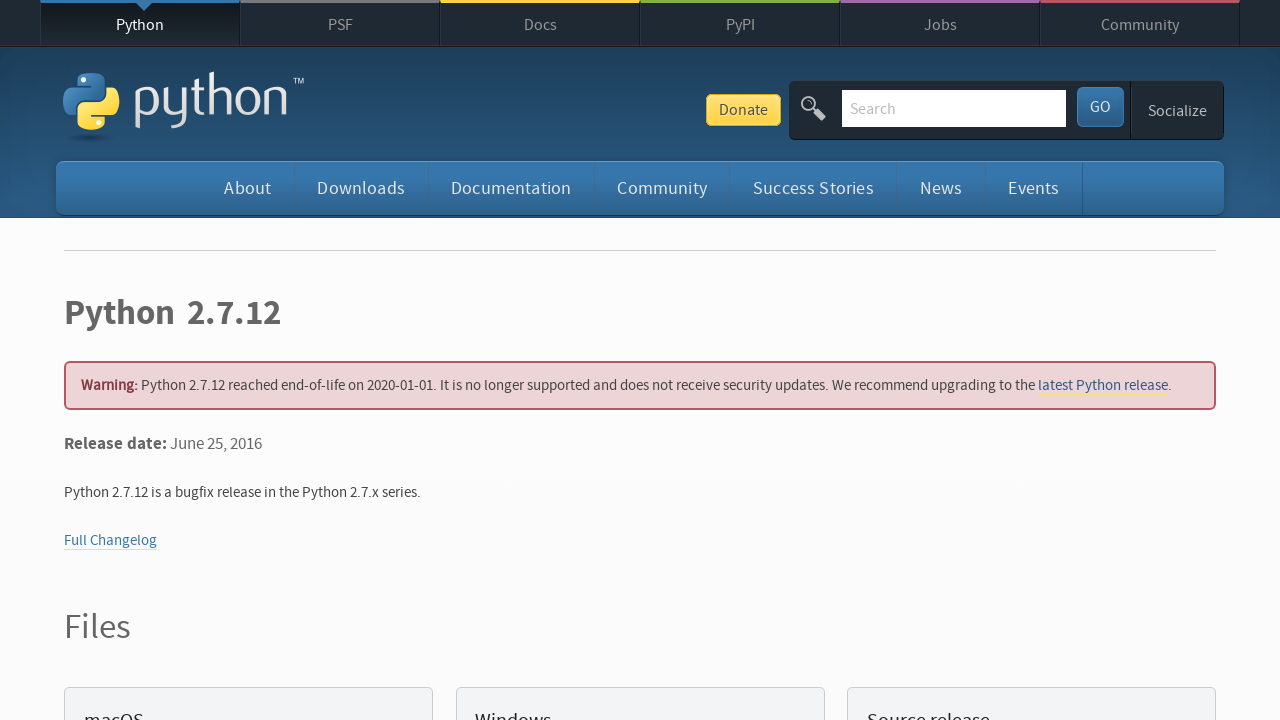

Clicked on Windows x86-64 MSI installer download link at (162, 360) on a:has-text('Windows x86-64 MSI installer')
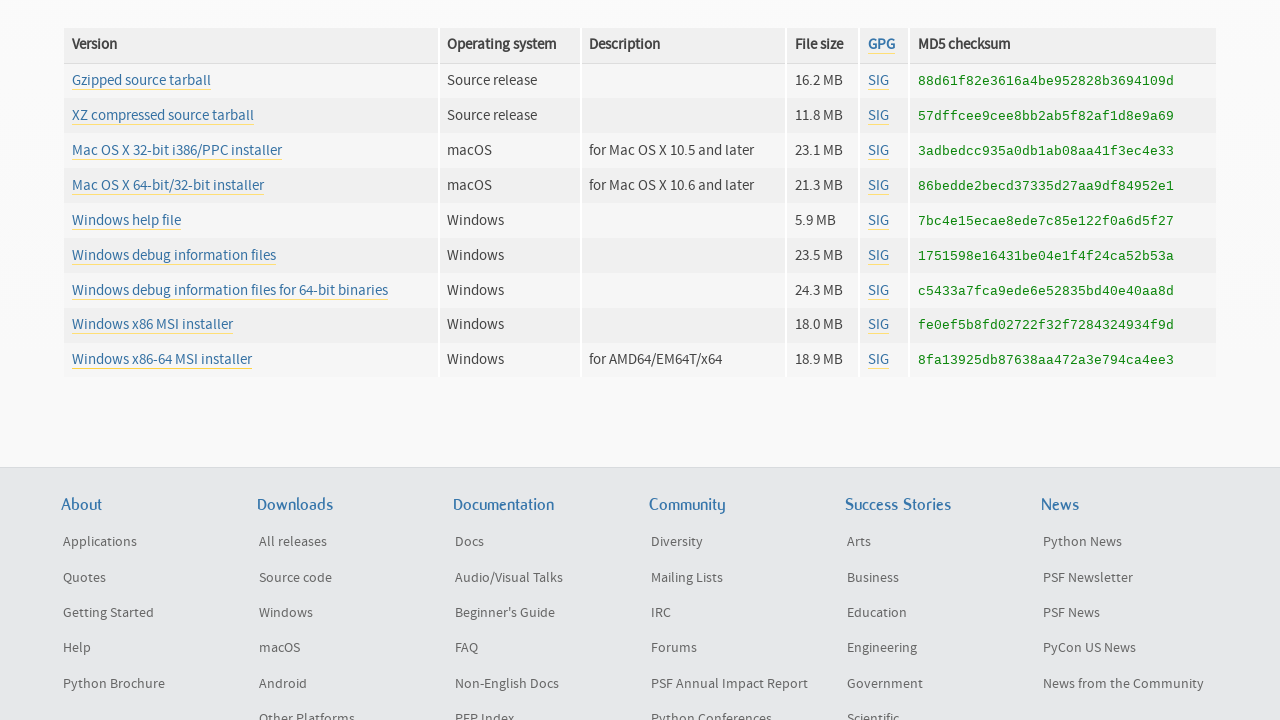

Waited 5 seconds for download to start
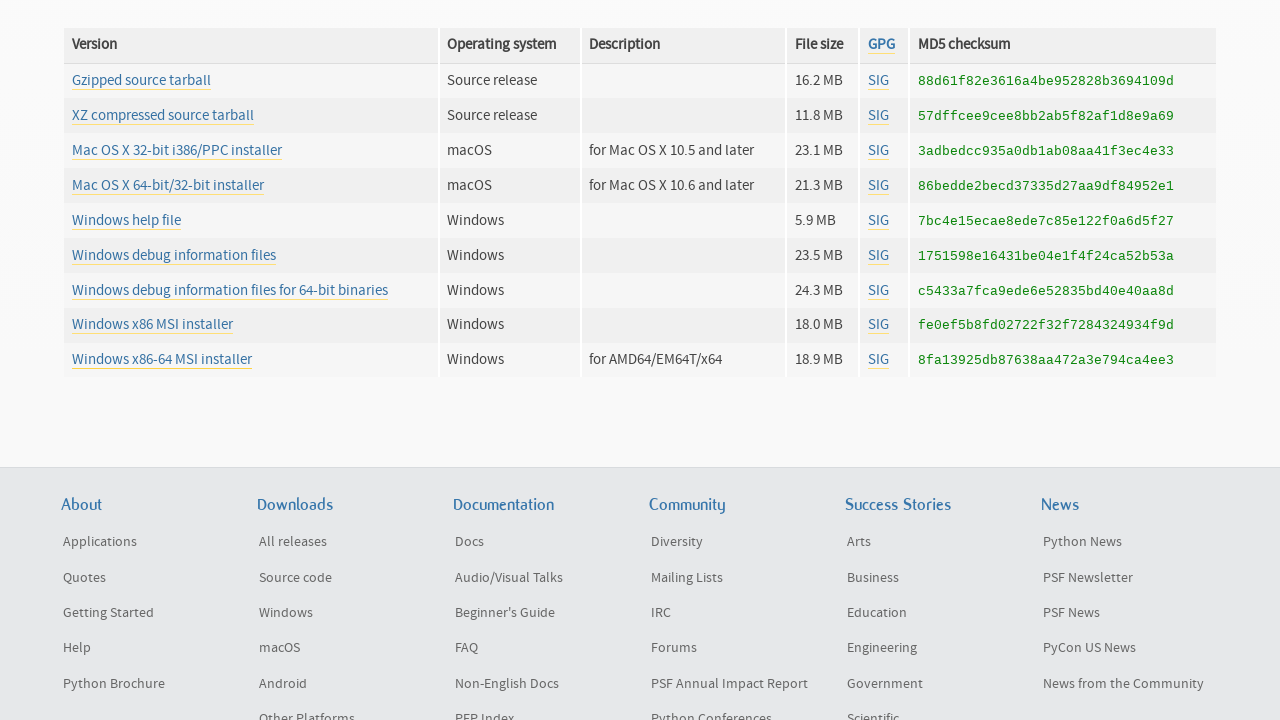

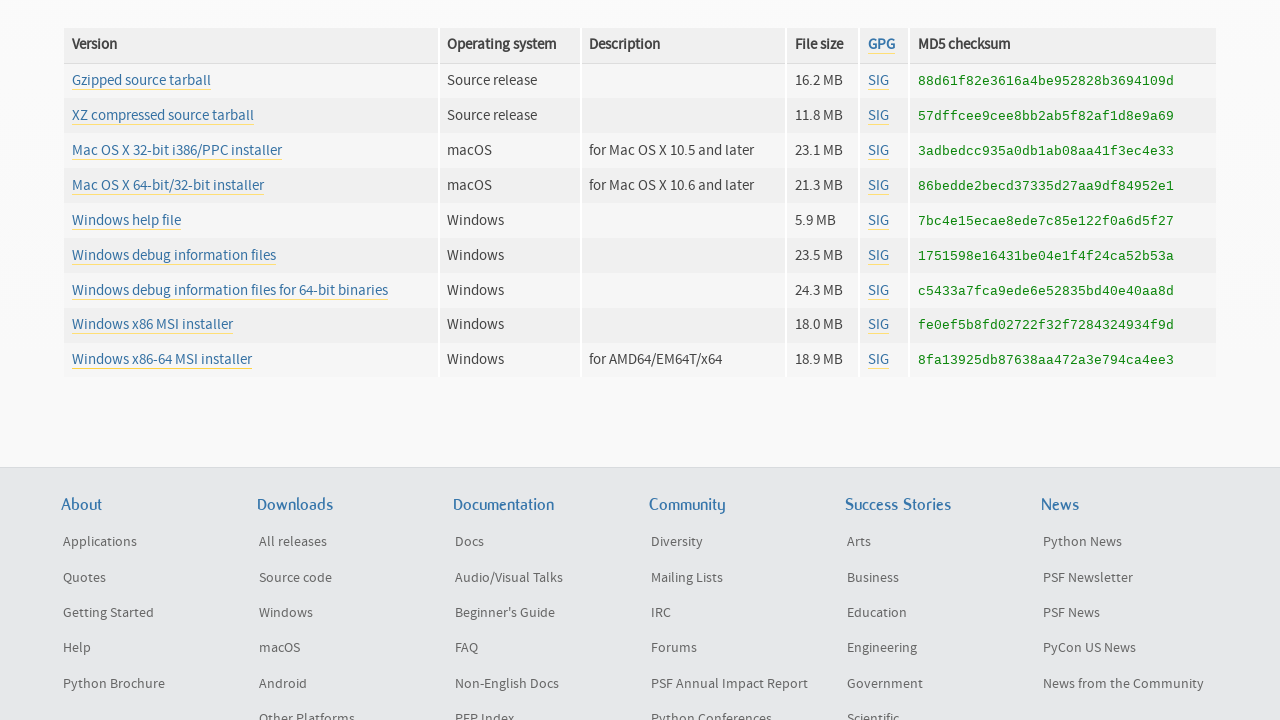